Navigates to a practice site, scrolls to a table, counts rows and columns, and extracts books by a specific author from the table

Starting URL: https://chandanachaitanya.github.io/selenium-practice-site/

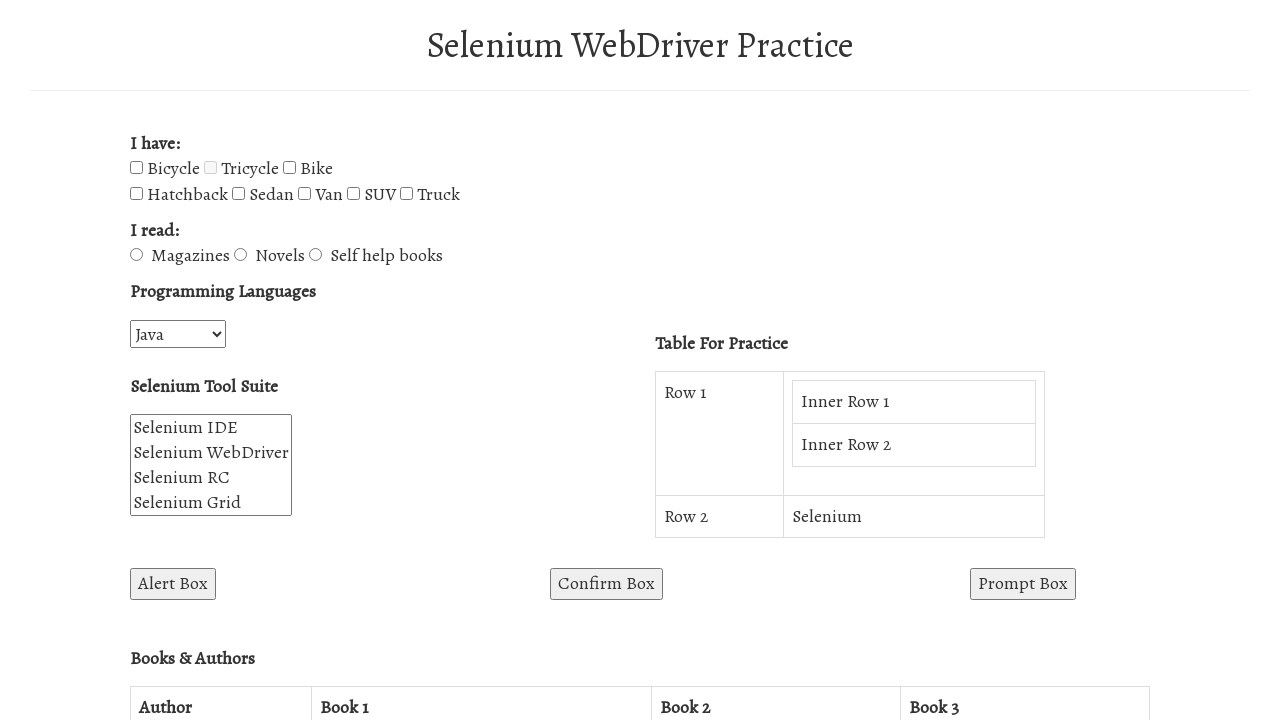

Scrolled to button element #win1 to reveal table
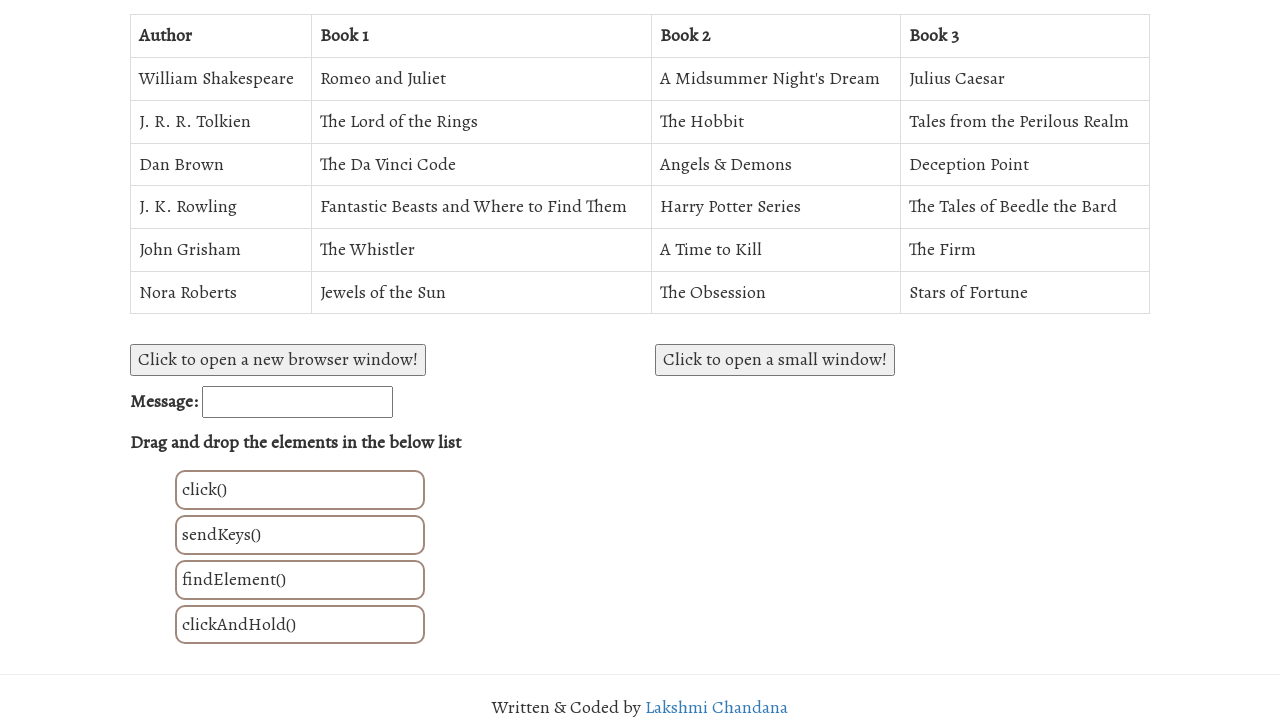

Table #BooksAuthorsTable is now visible
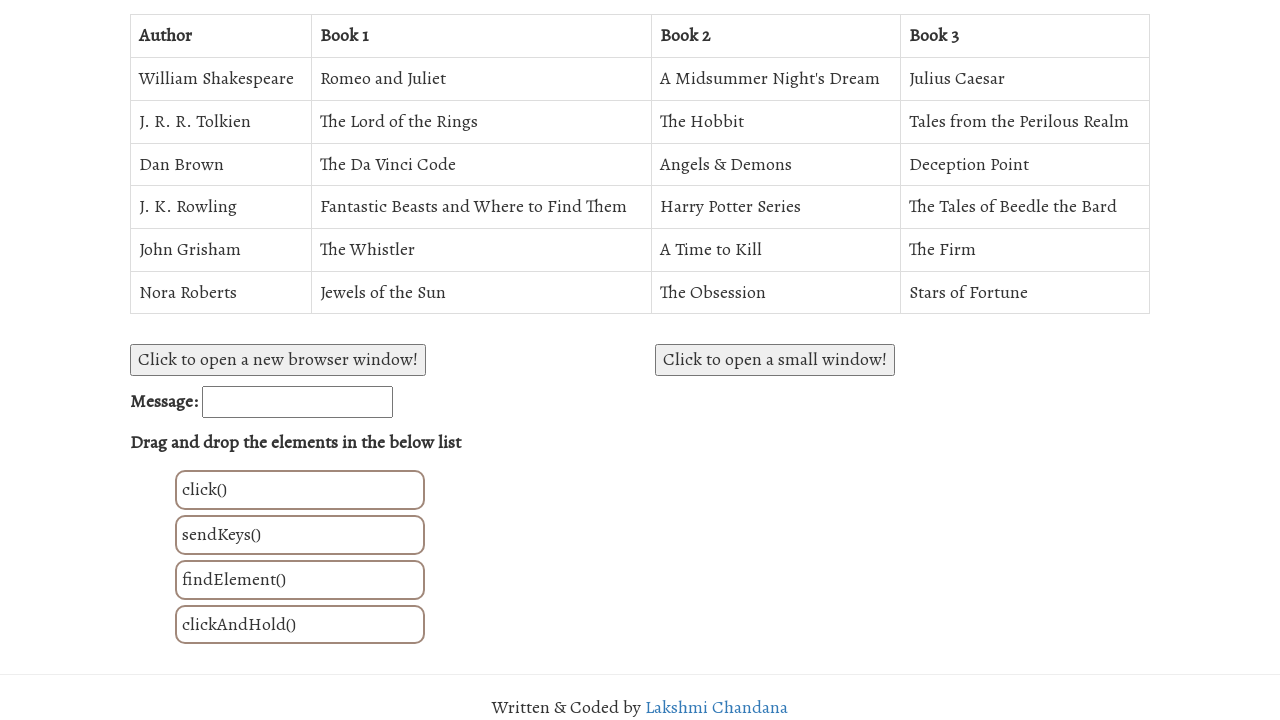

Retrieved all table rows - found 7 rows
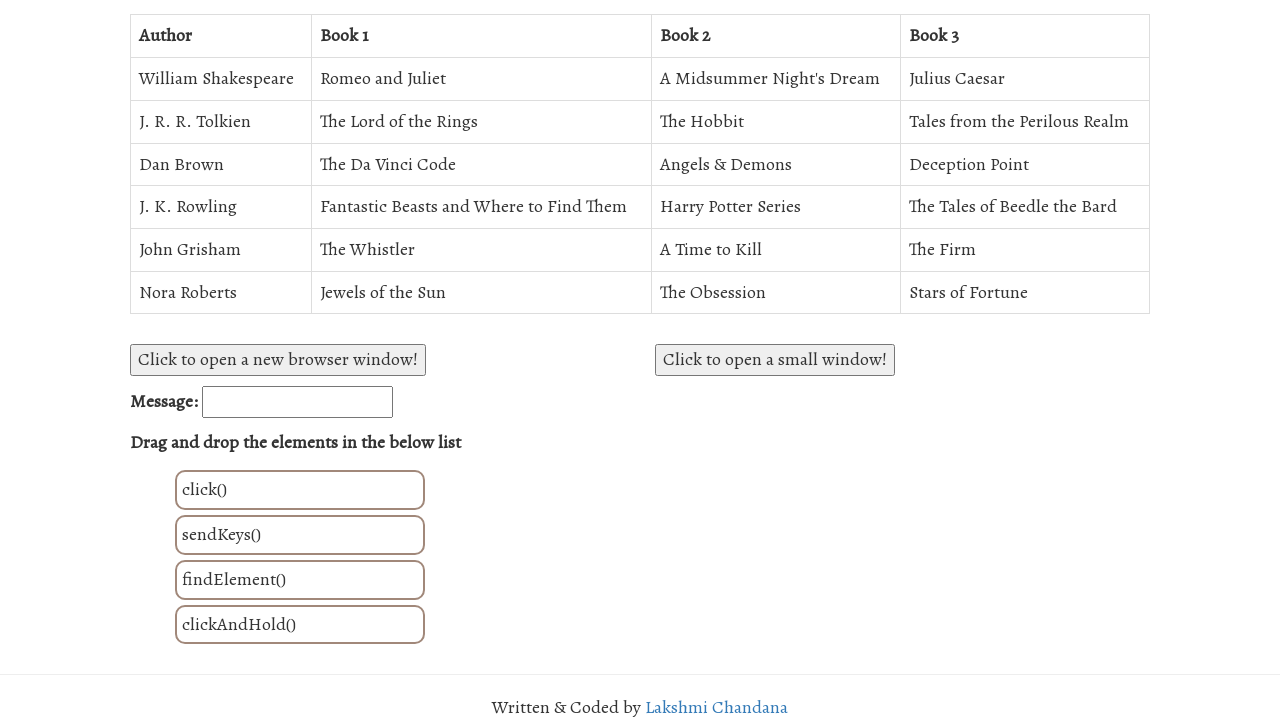

Retrieved all table column headers - found 4 columns
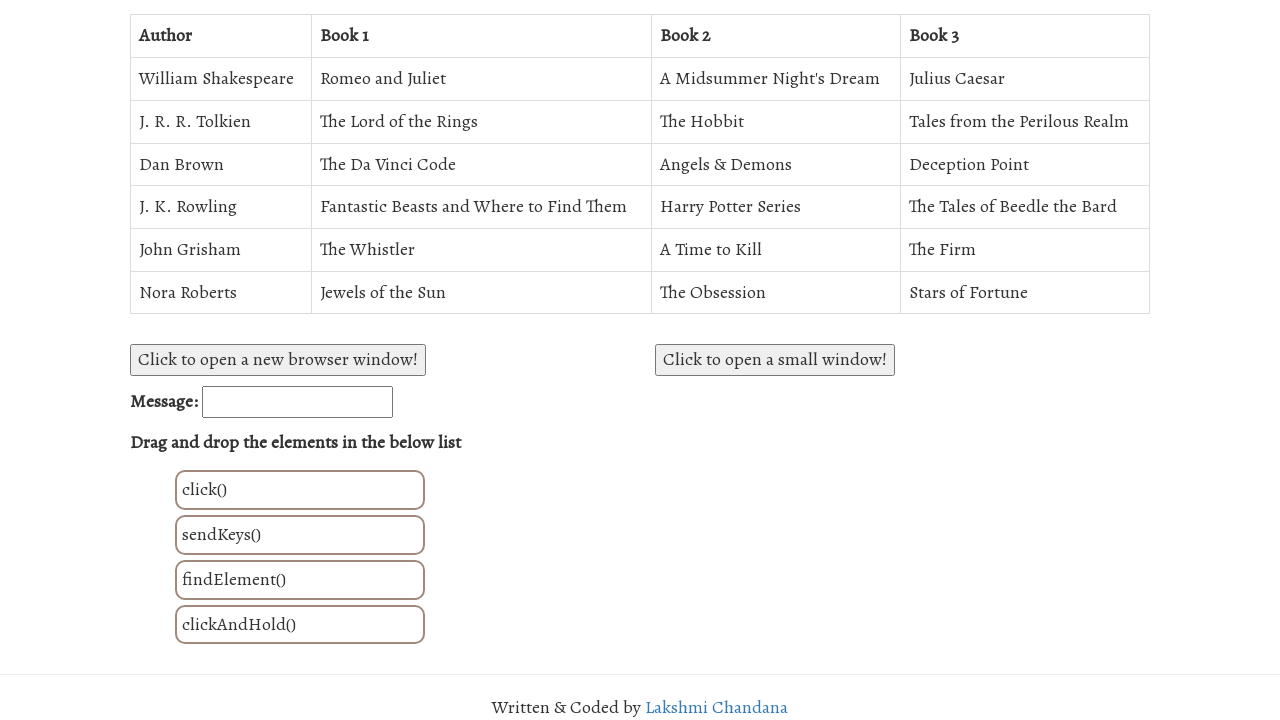

Retrieved Dan Brown's row (row 4) - found 4 cells
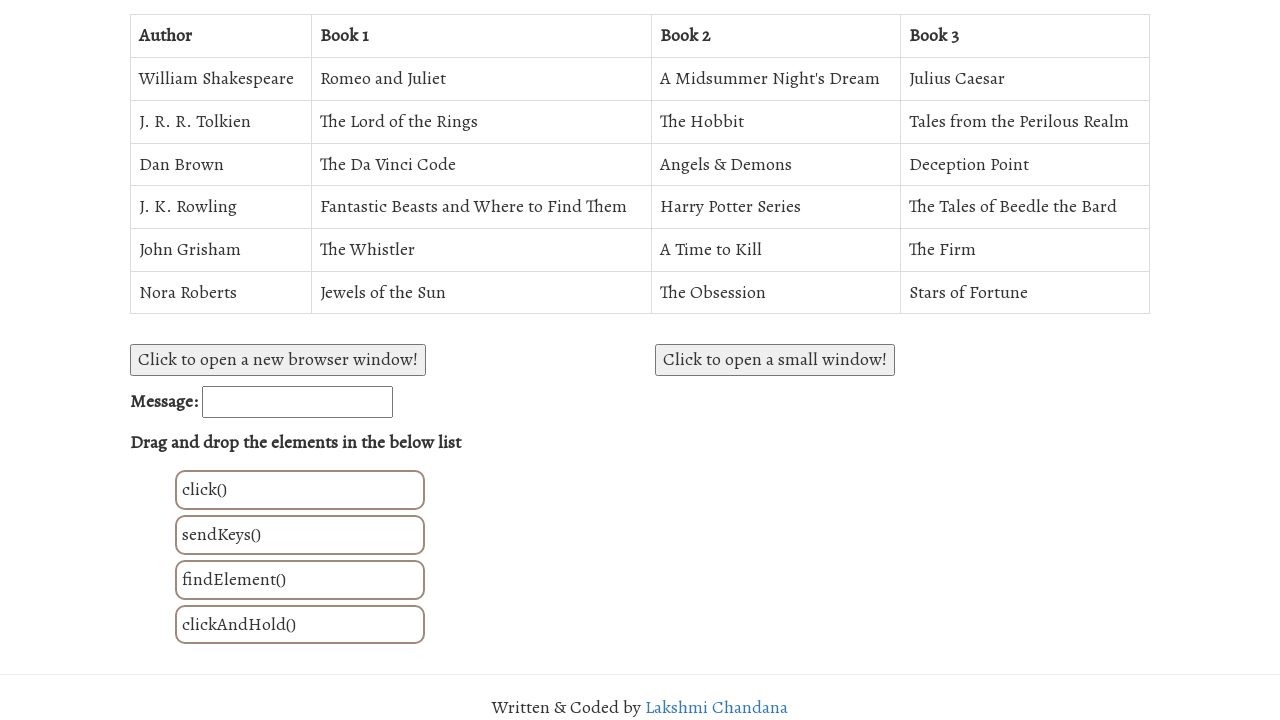

Extracted book title from Dan Brown's row: The Da Vinci Code
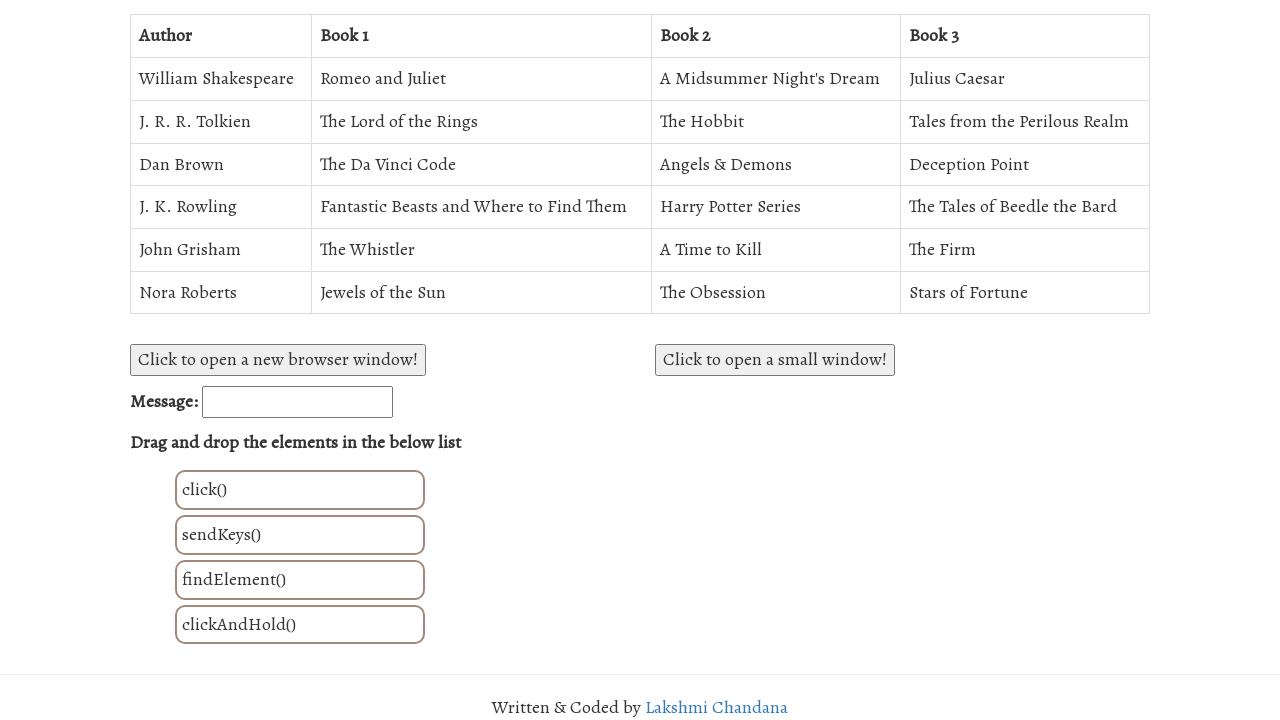

Extracted book title from Dan Brown's row: Angels & Demons
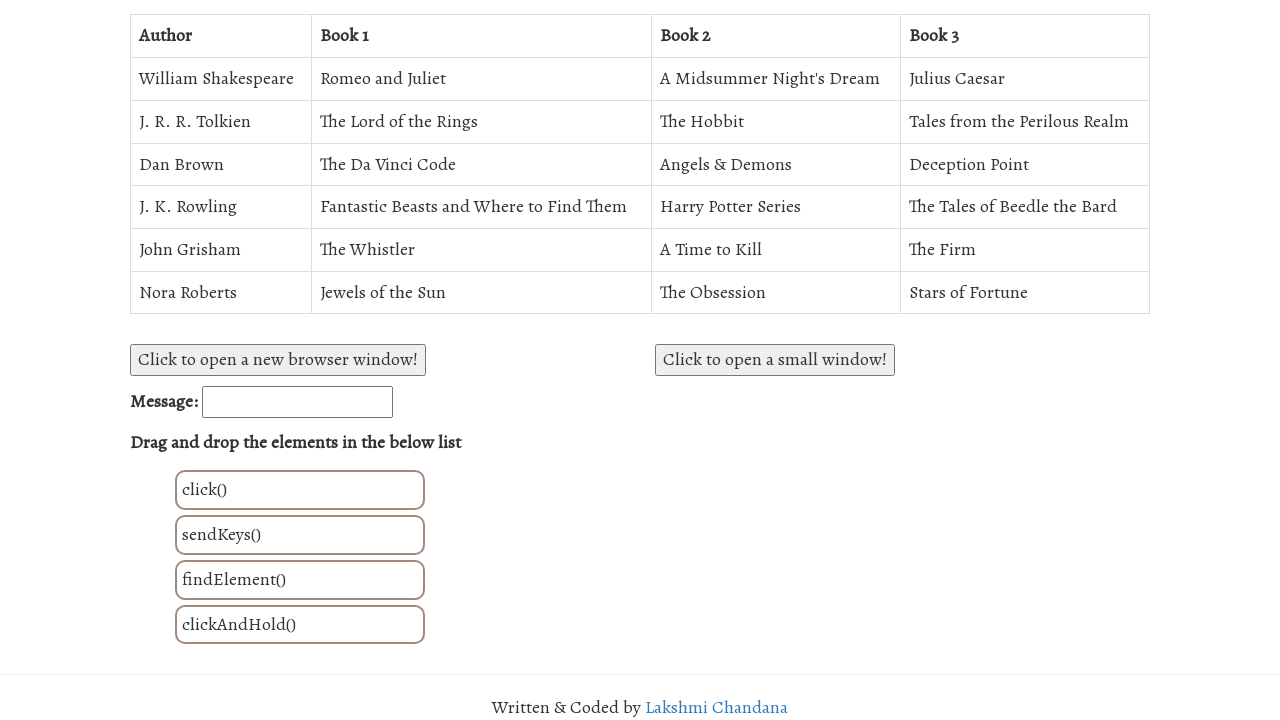

Extracted book title from Dan Brown's row: Deception Point
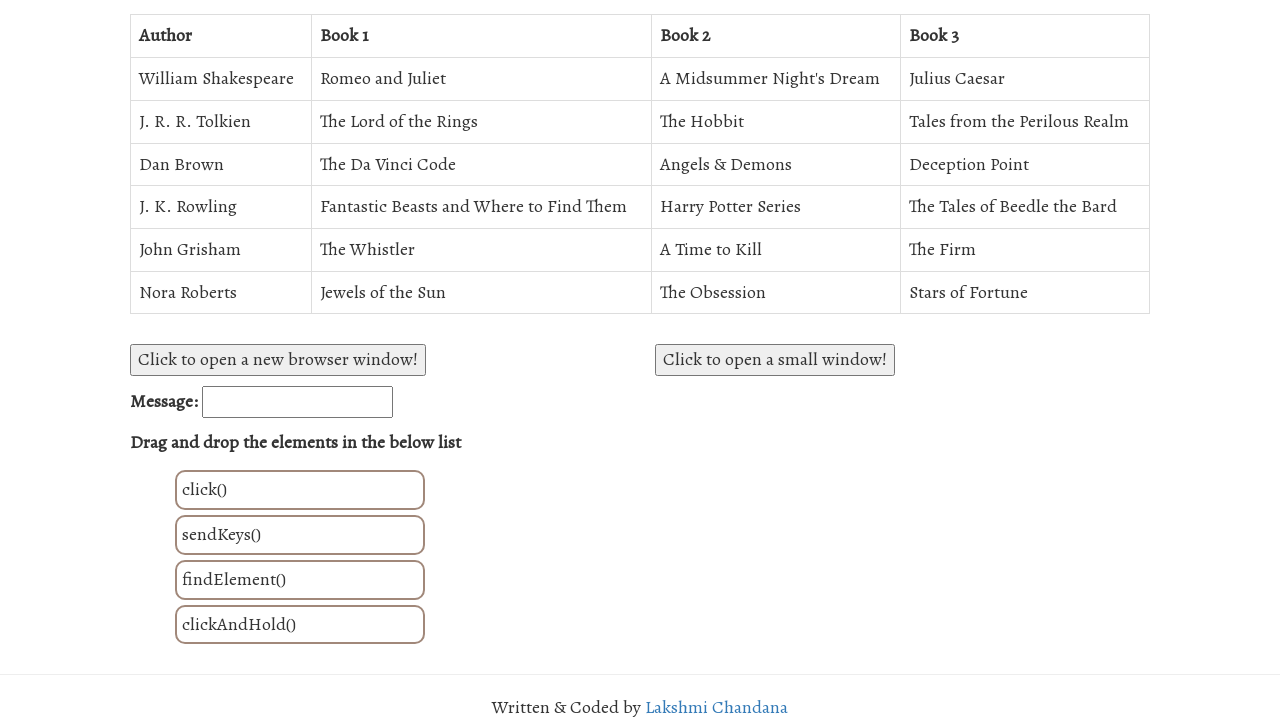

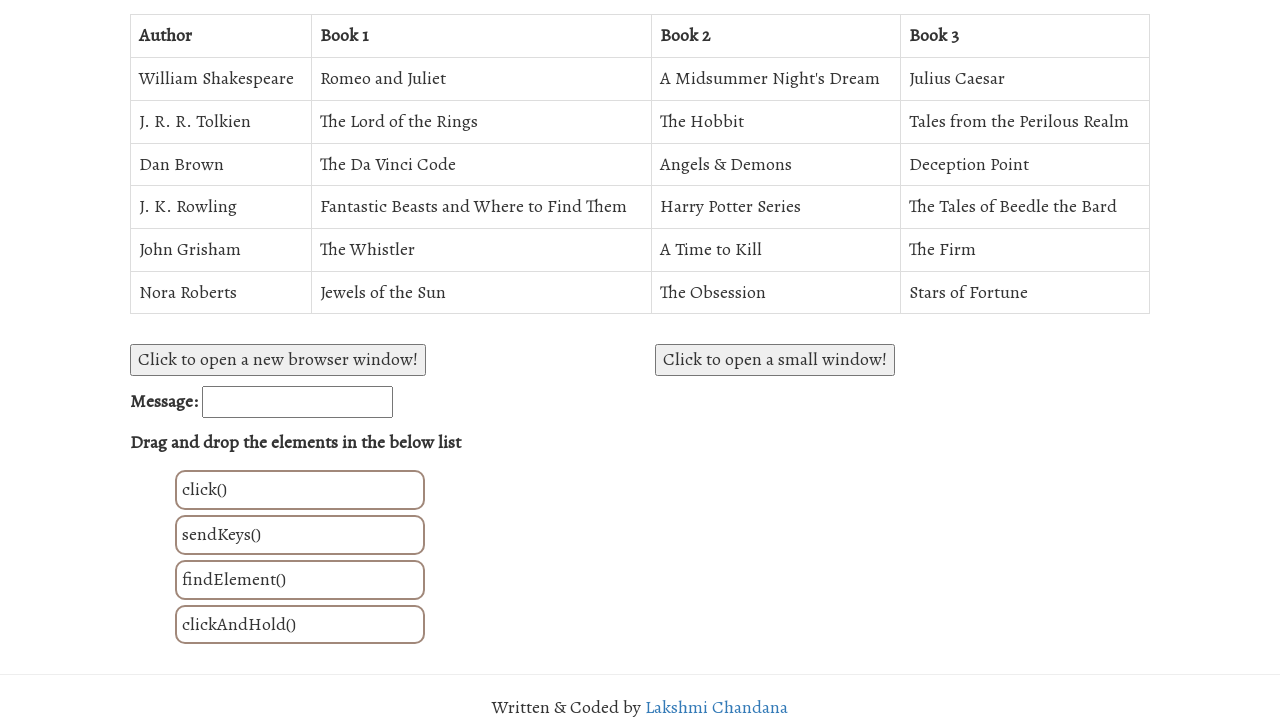